Tests browser window handling by clicking a link that opens a new window, then iterates through all window handles and switches between them to verify multi-window functionality.

Starting URL: https://the-internet.herokuapp.com/windows

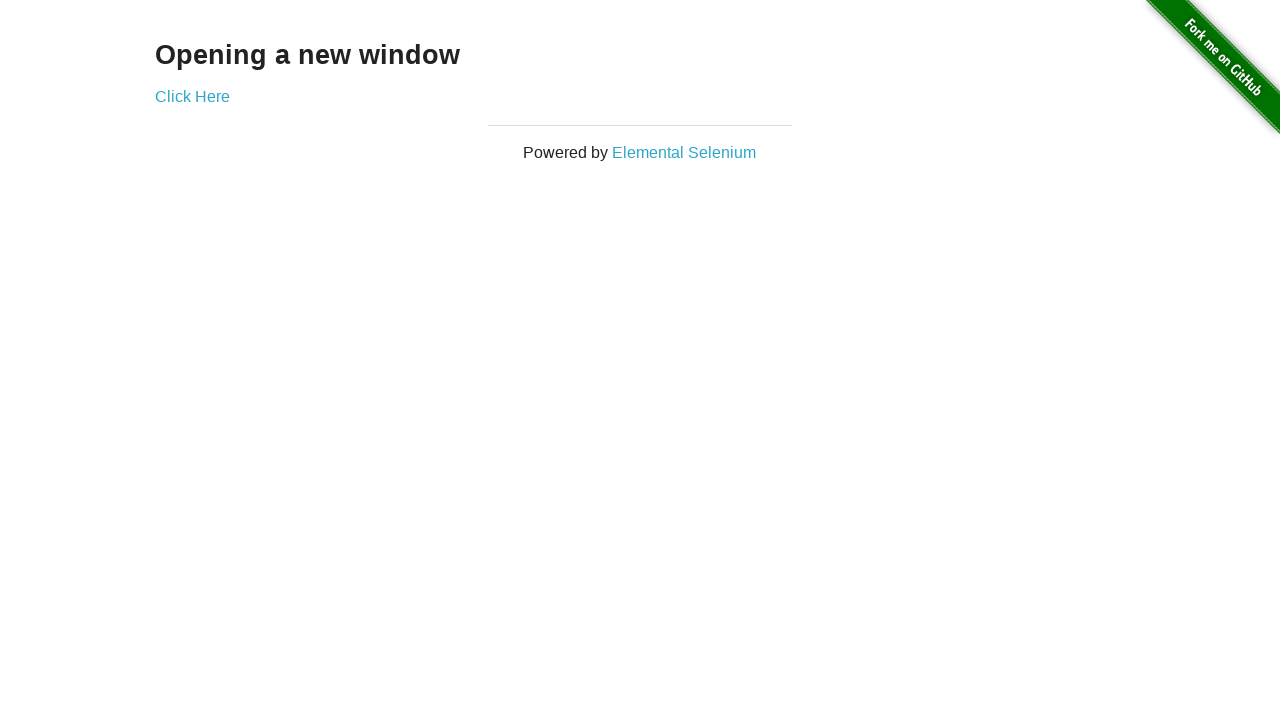

Clicked 'Click Here' link to open new window at (192, 96) on text=Click Here
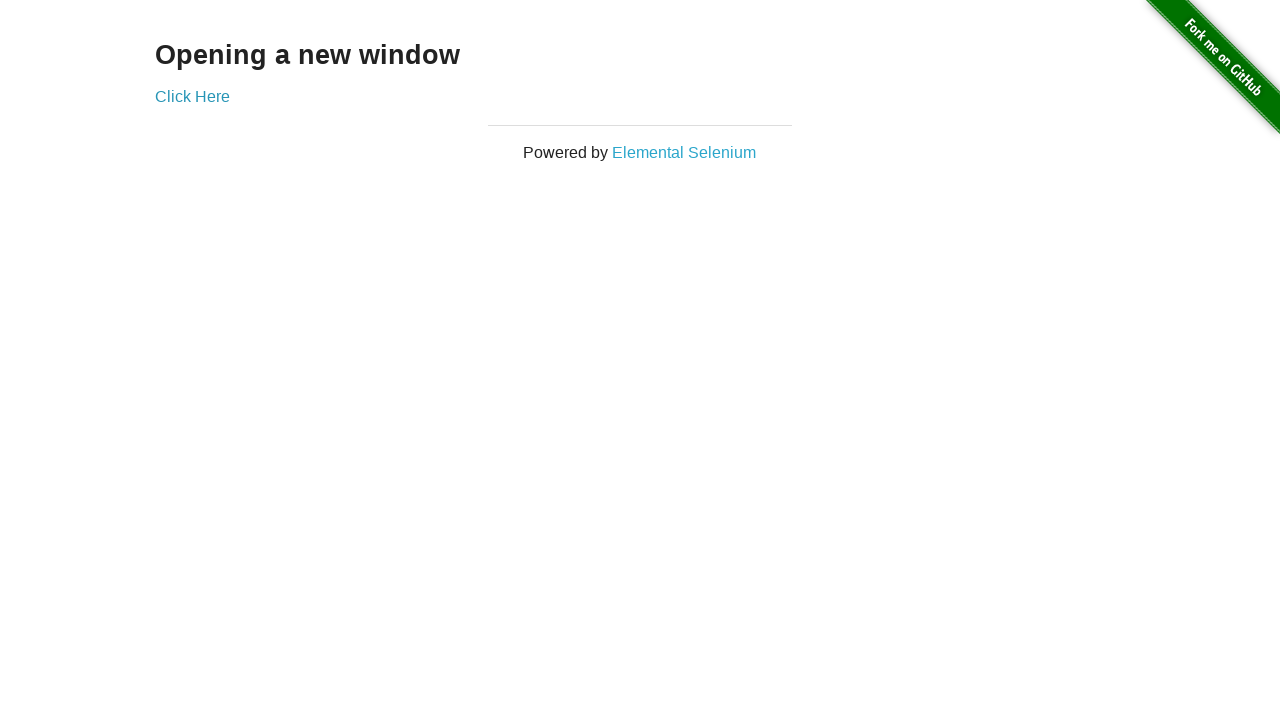

Waited 1000ms for new window to open
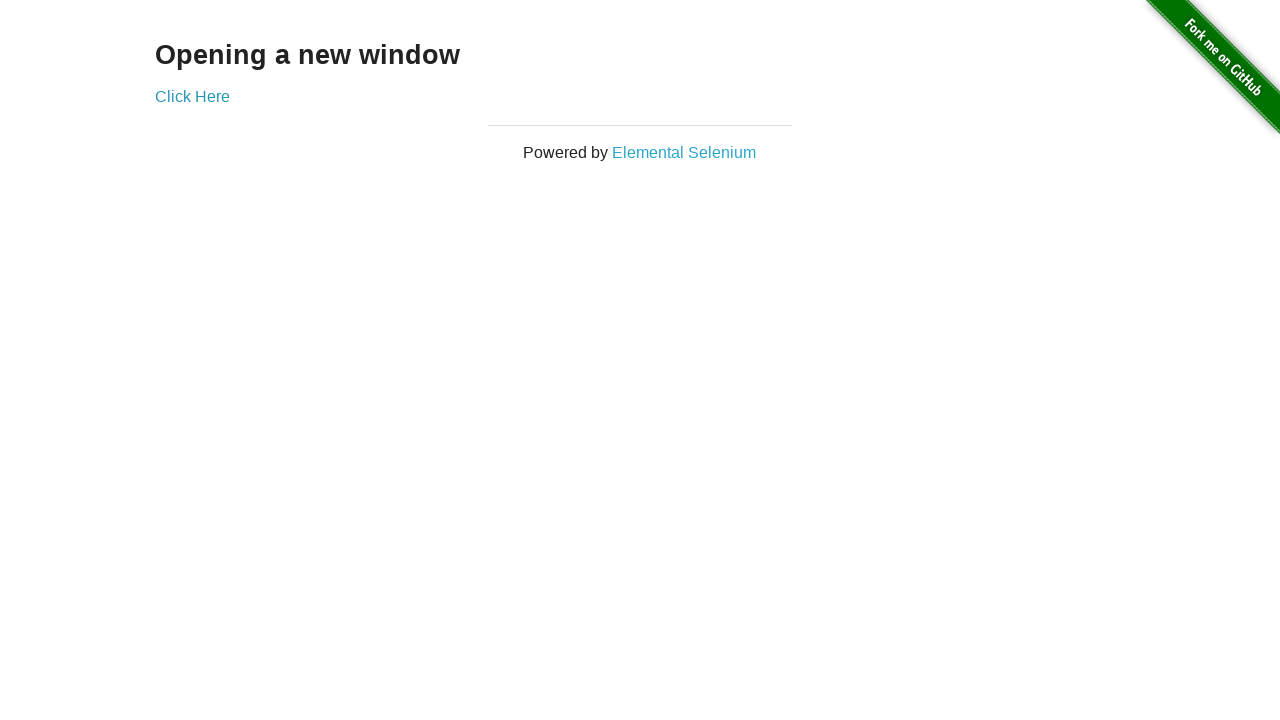

Retrieved all open pages/windows - total count: 2
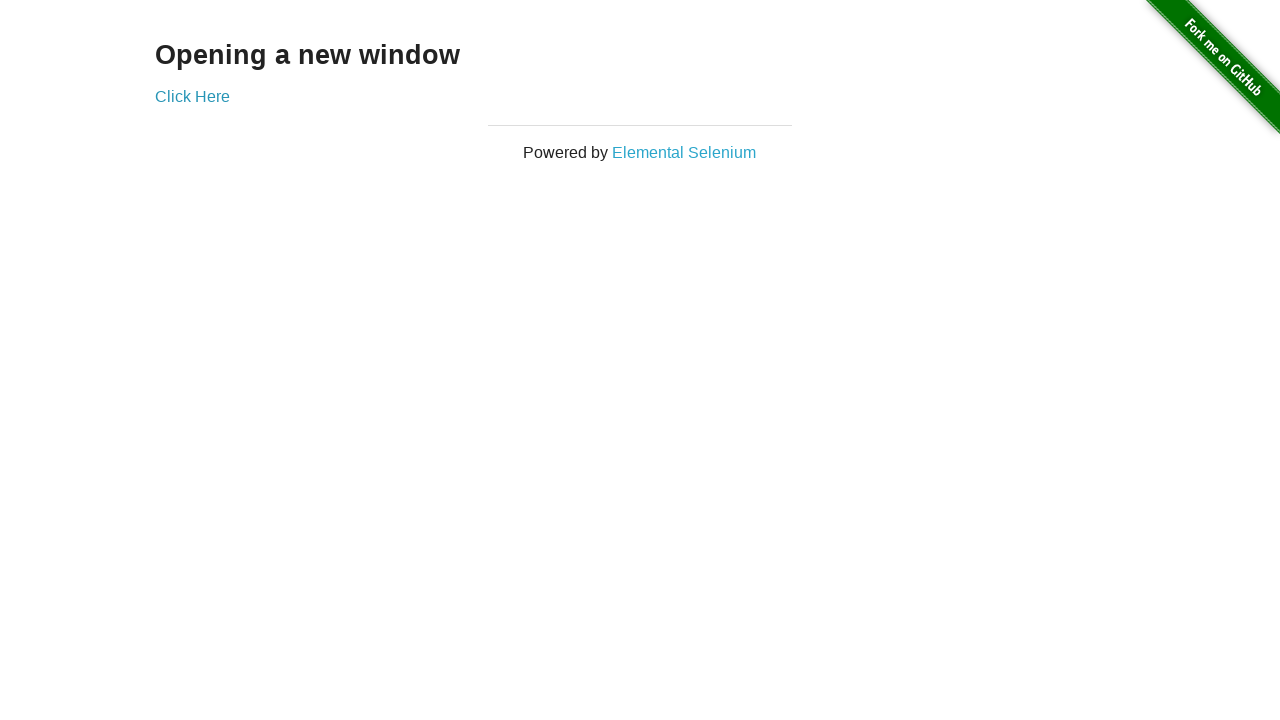

Brought window to front
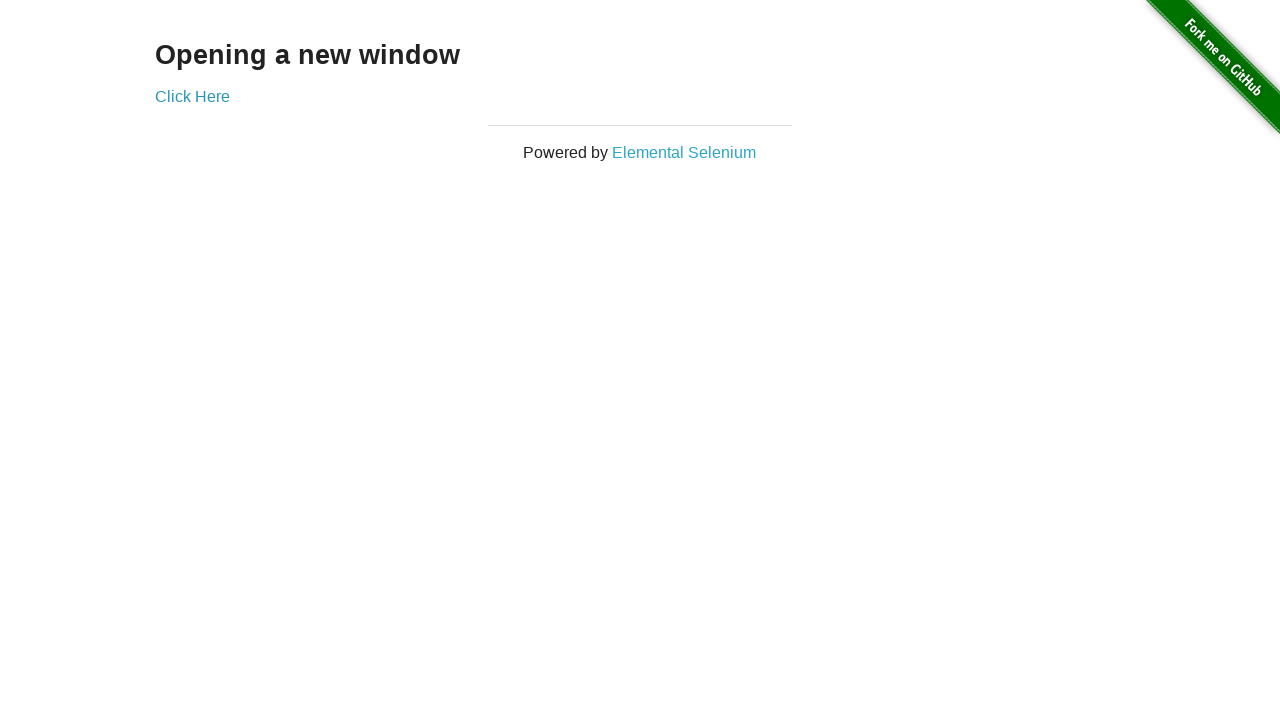

Window page loaded (domcontentloaded state reached)
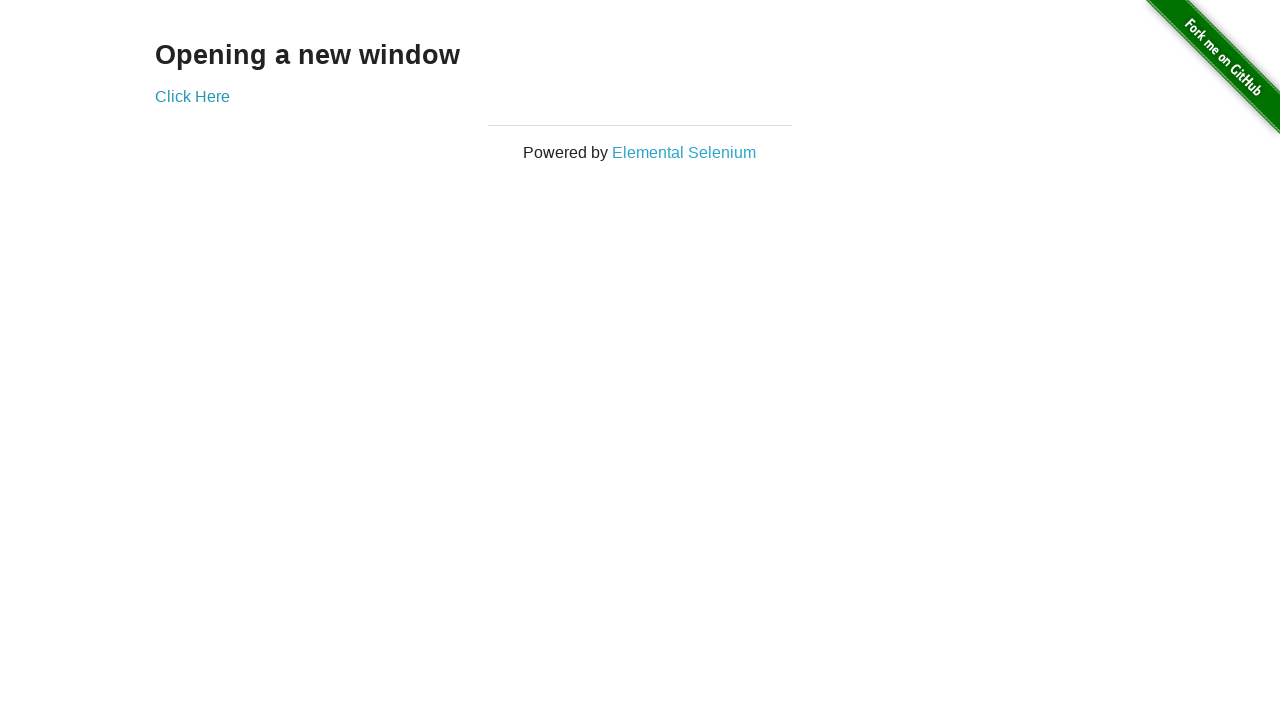

Brought window to front
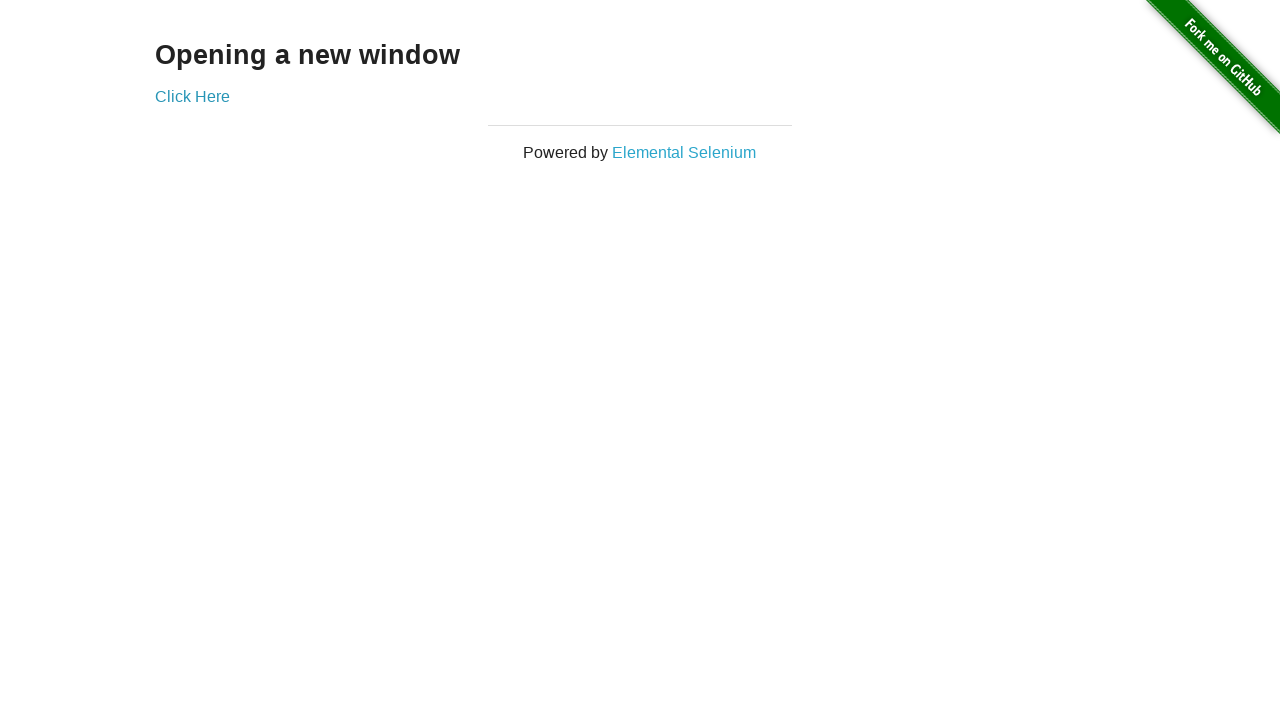

Window page loaded (domcontentloaded state reached)
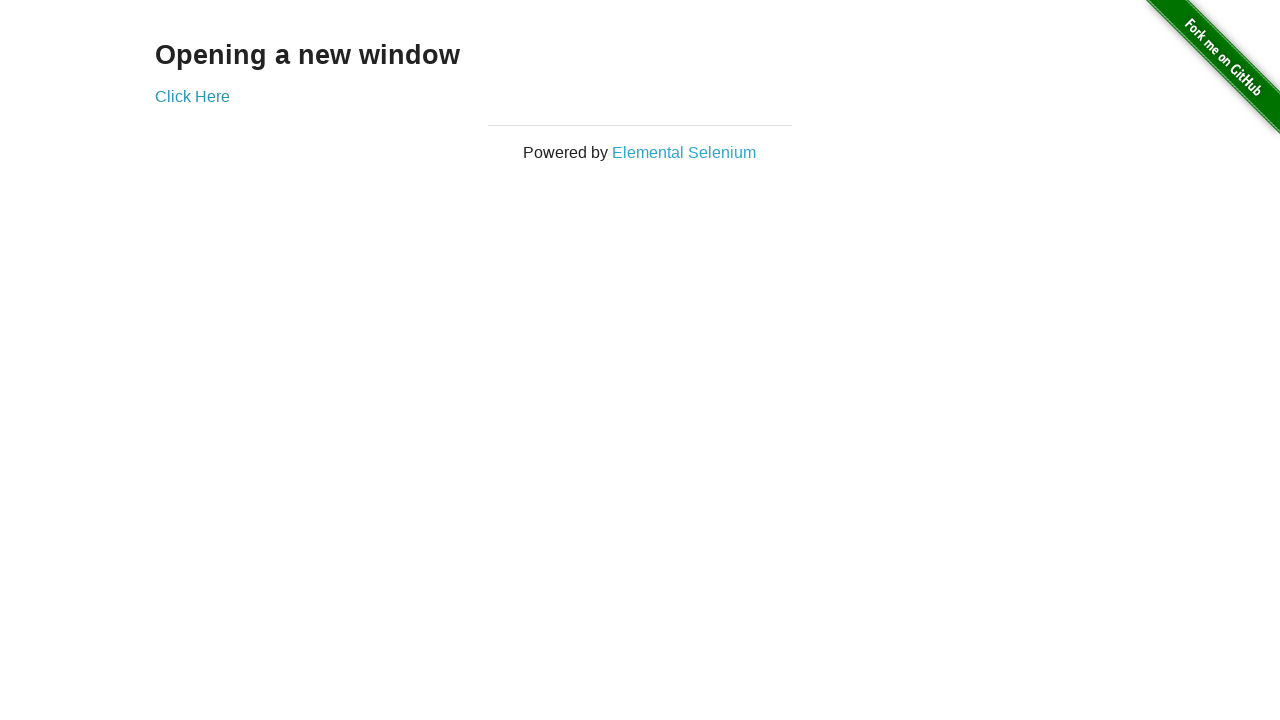

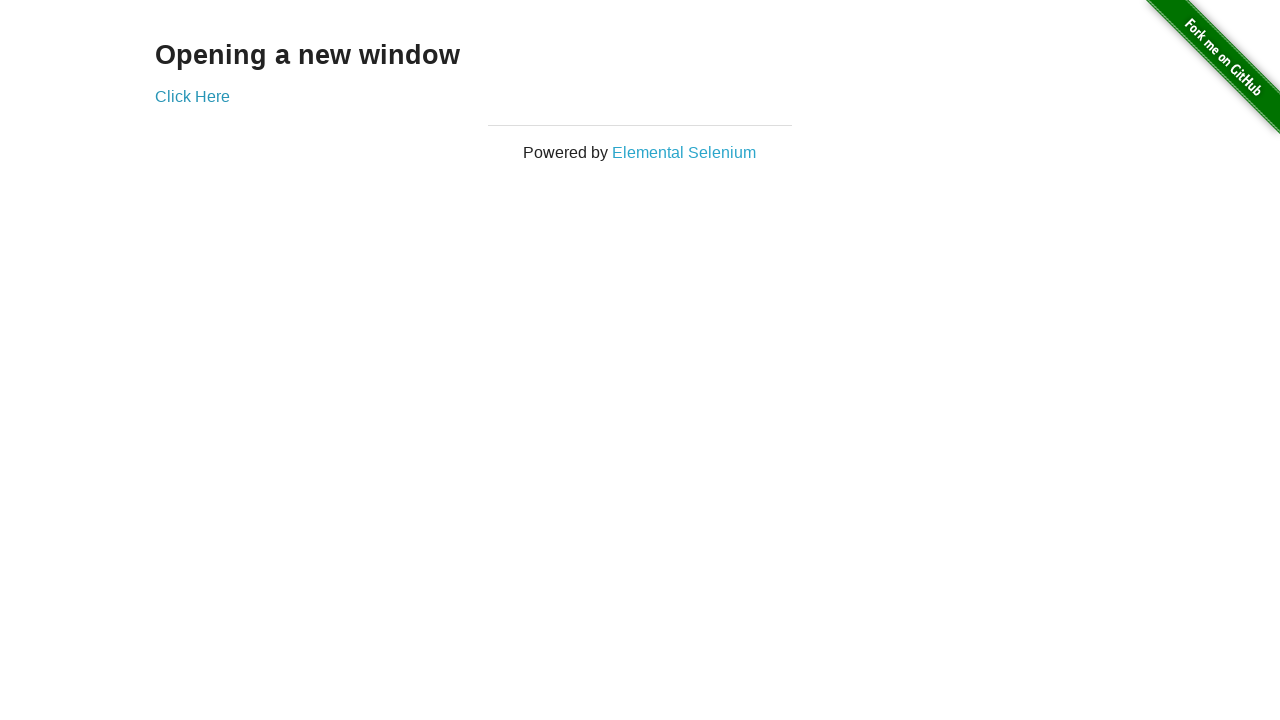